Tests element state verification on a practice form by checking if various form elements are disabled, enabled, editable, checked, visible, or hidden.

Starting URL: https://demoqa.com/automation-practice-form

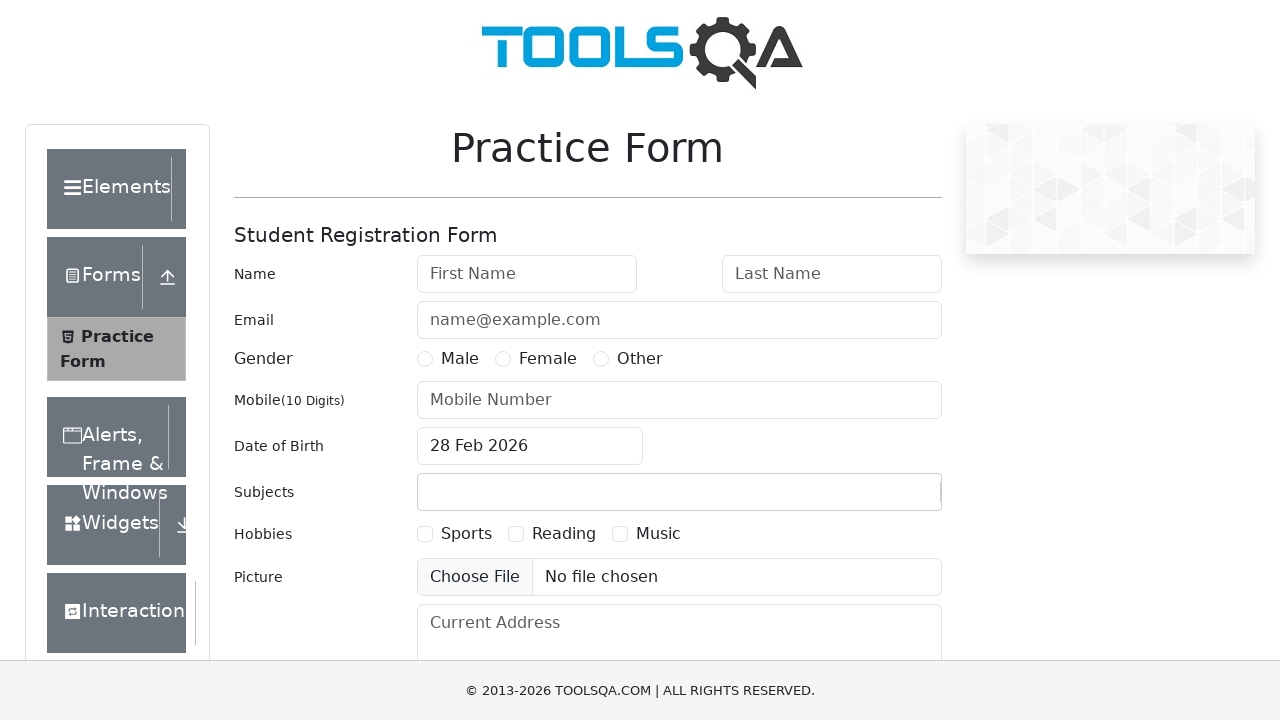

Located firstName input field
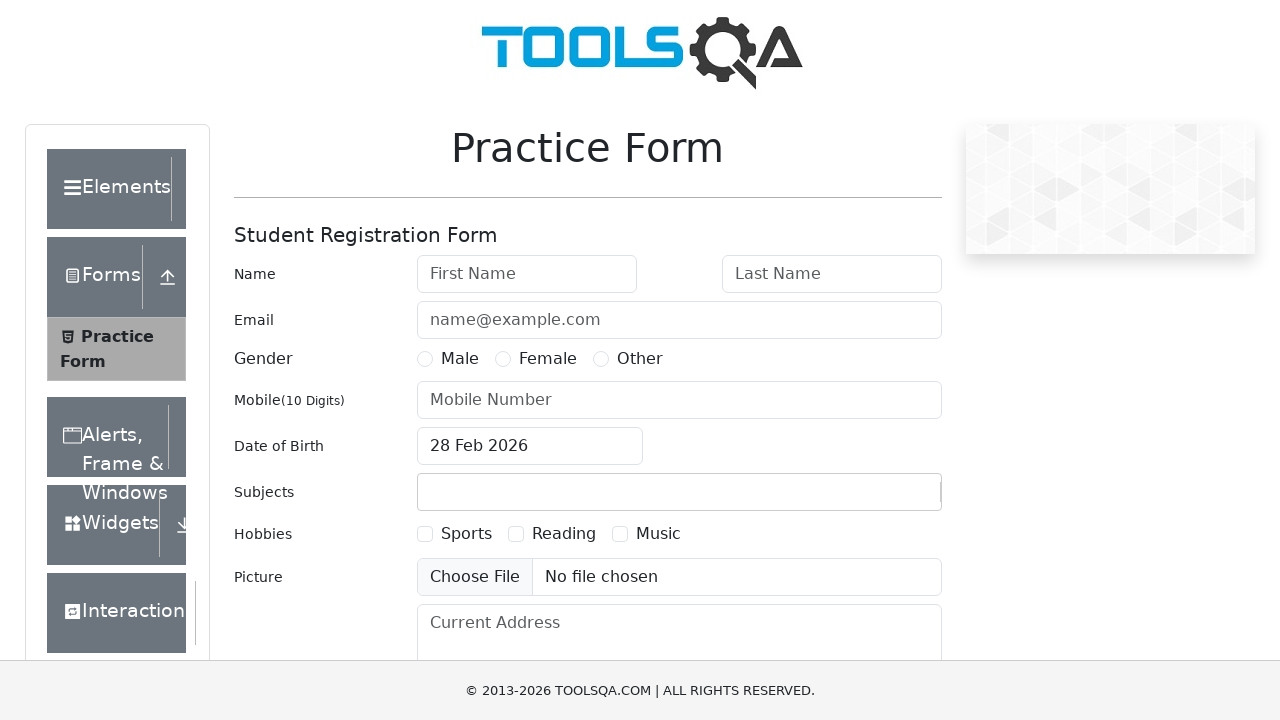

Located sports hobby checkbox
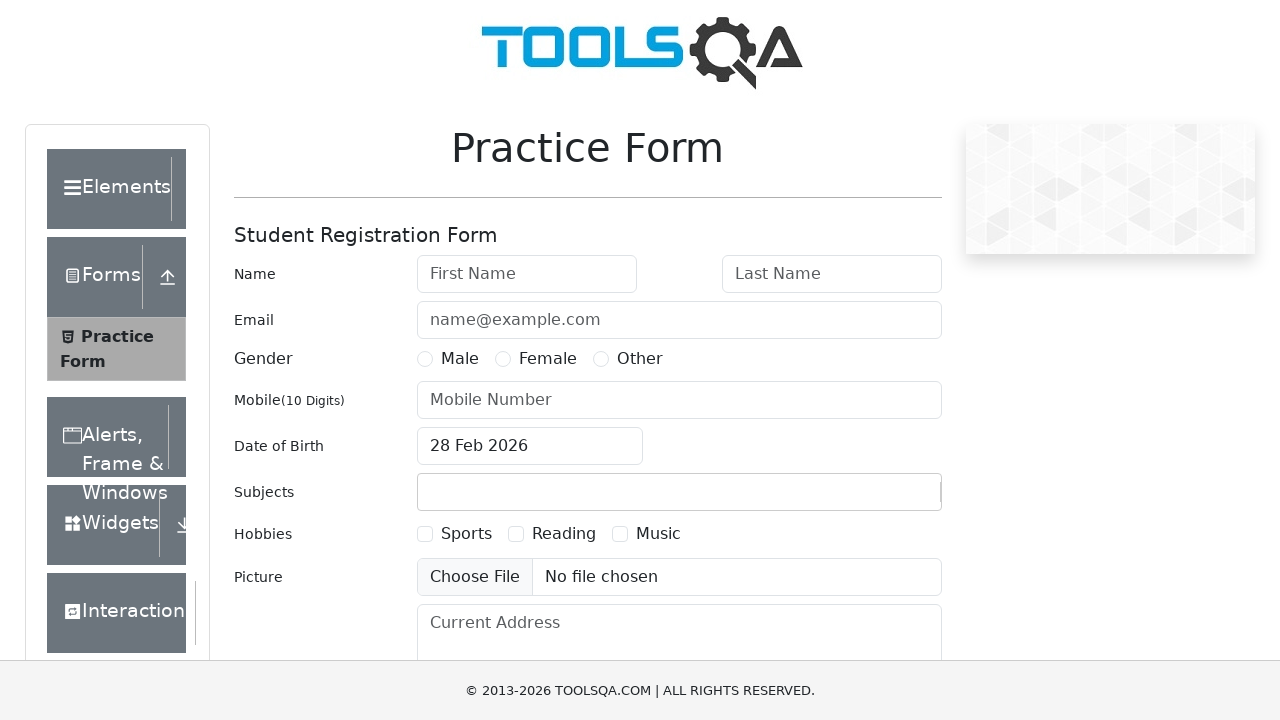

Located submit button
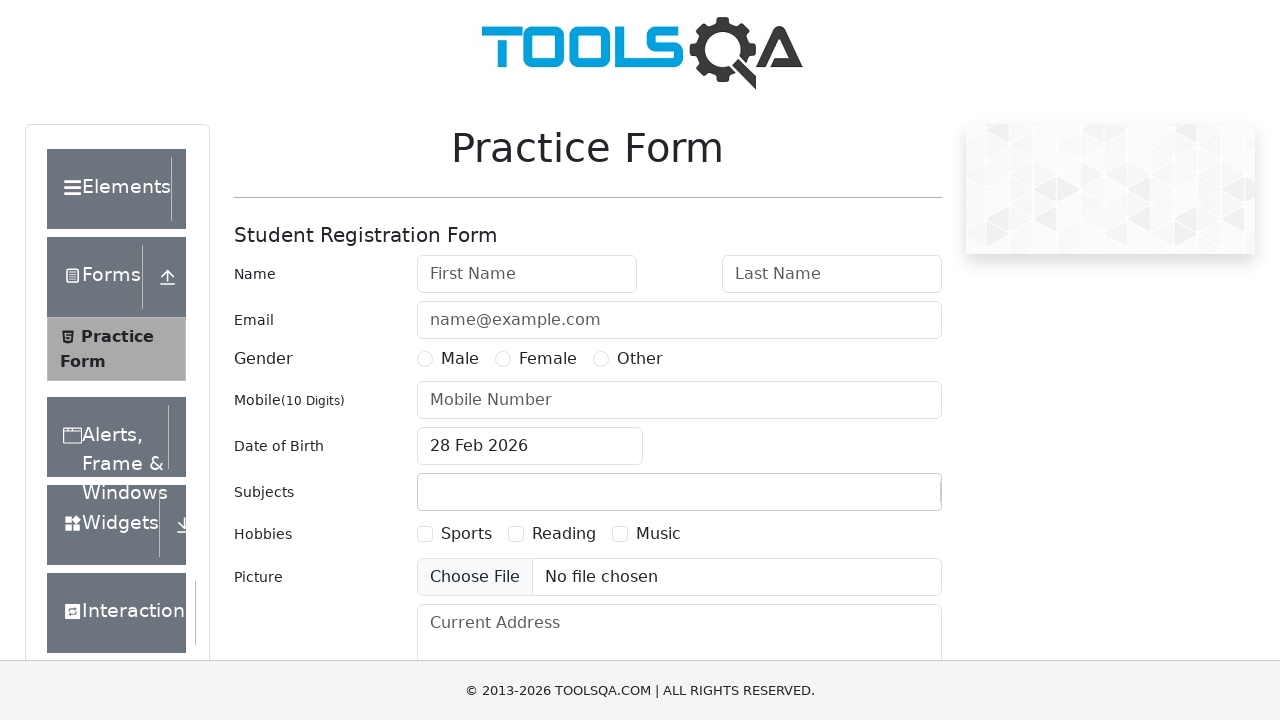

Verified firstName field is not disabled
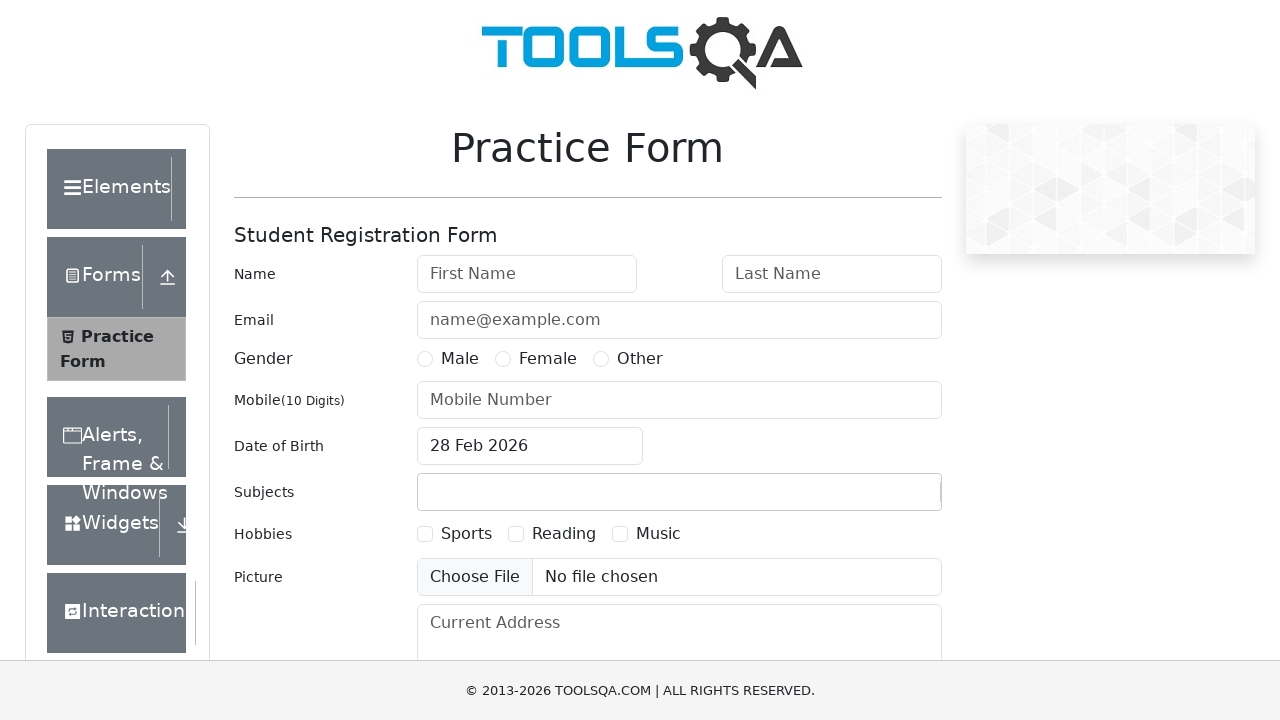

Verified firstName field is enabled
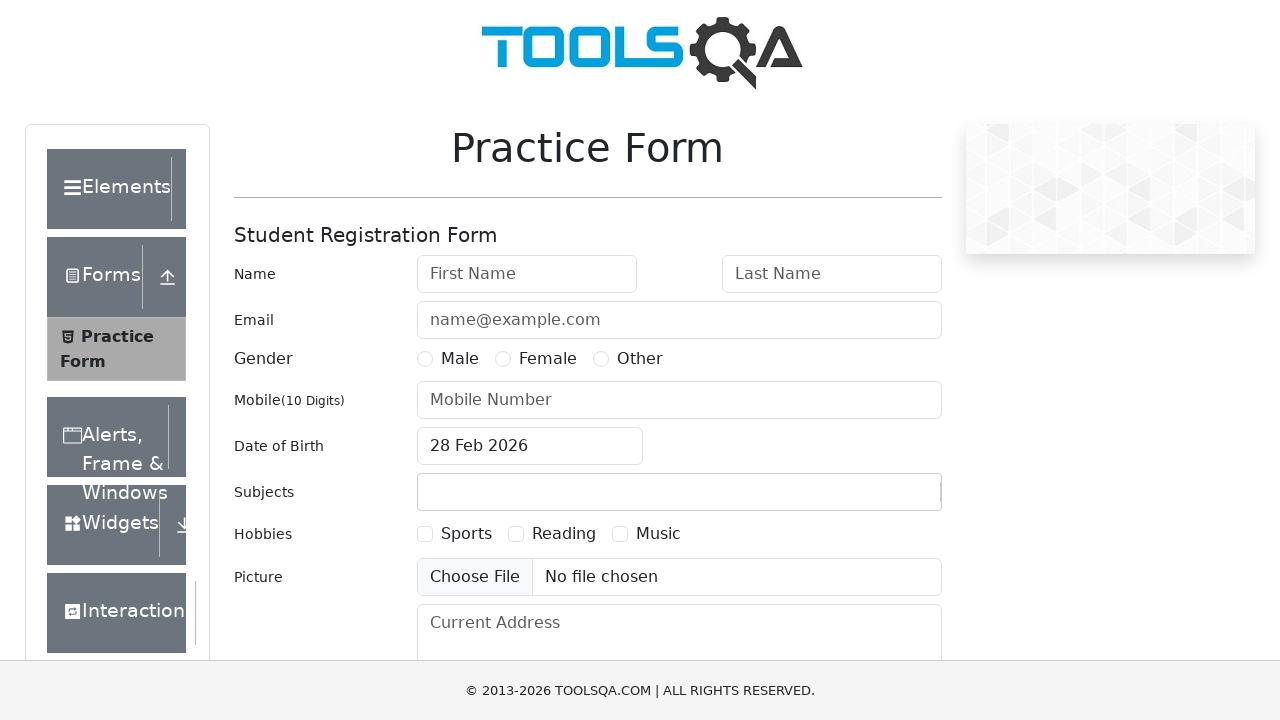

Verified firstName field is editable
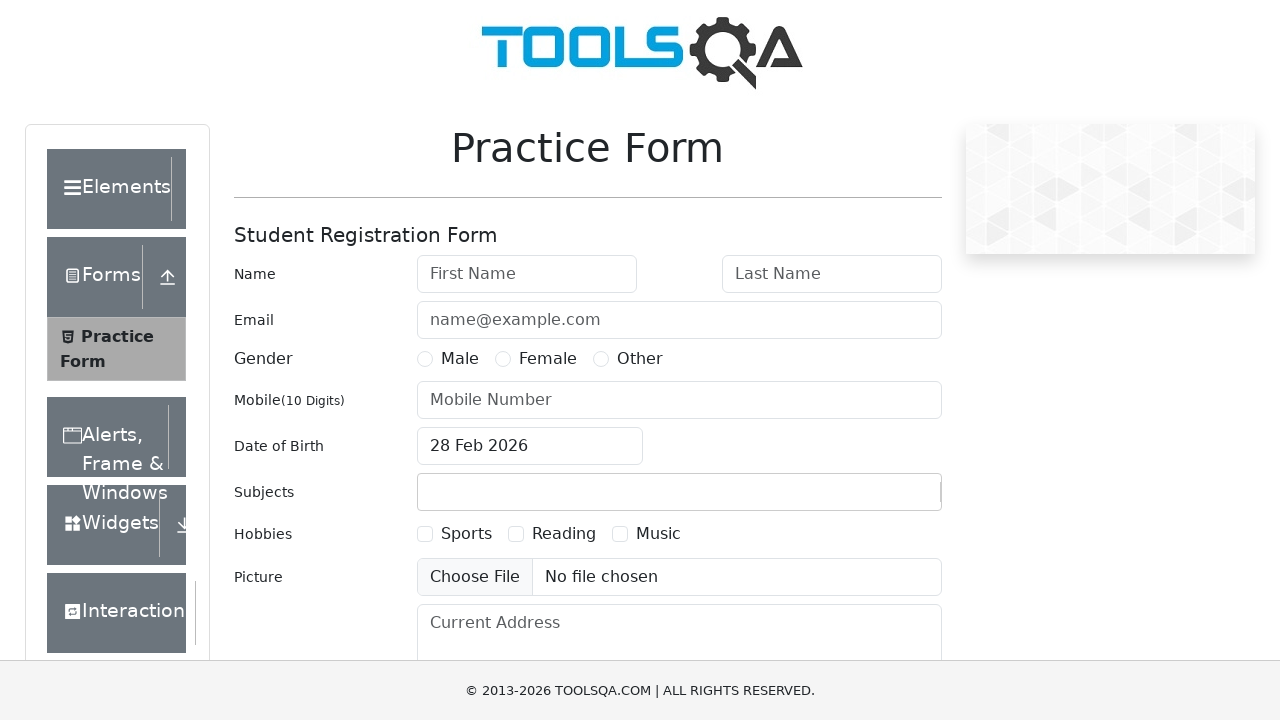

Verified sports checkbox is not checked
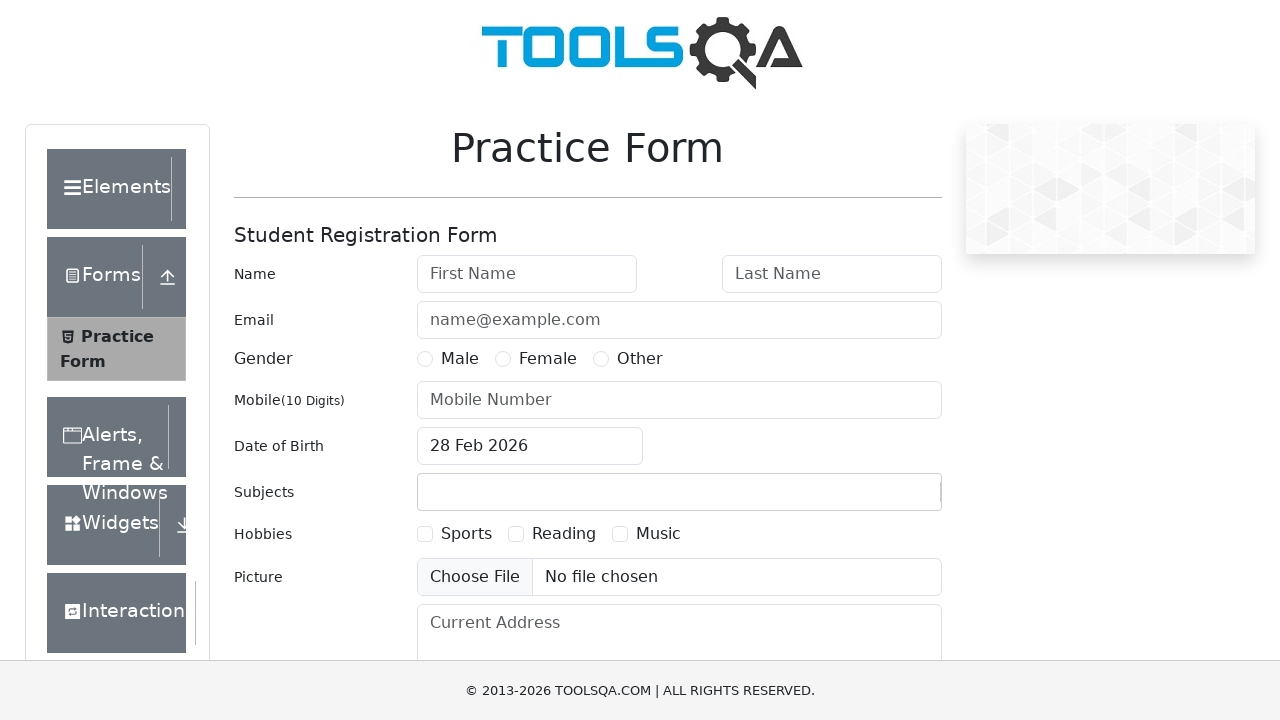

Verified sports checkbox is visible
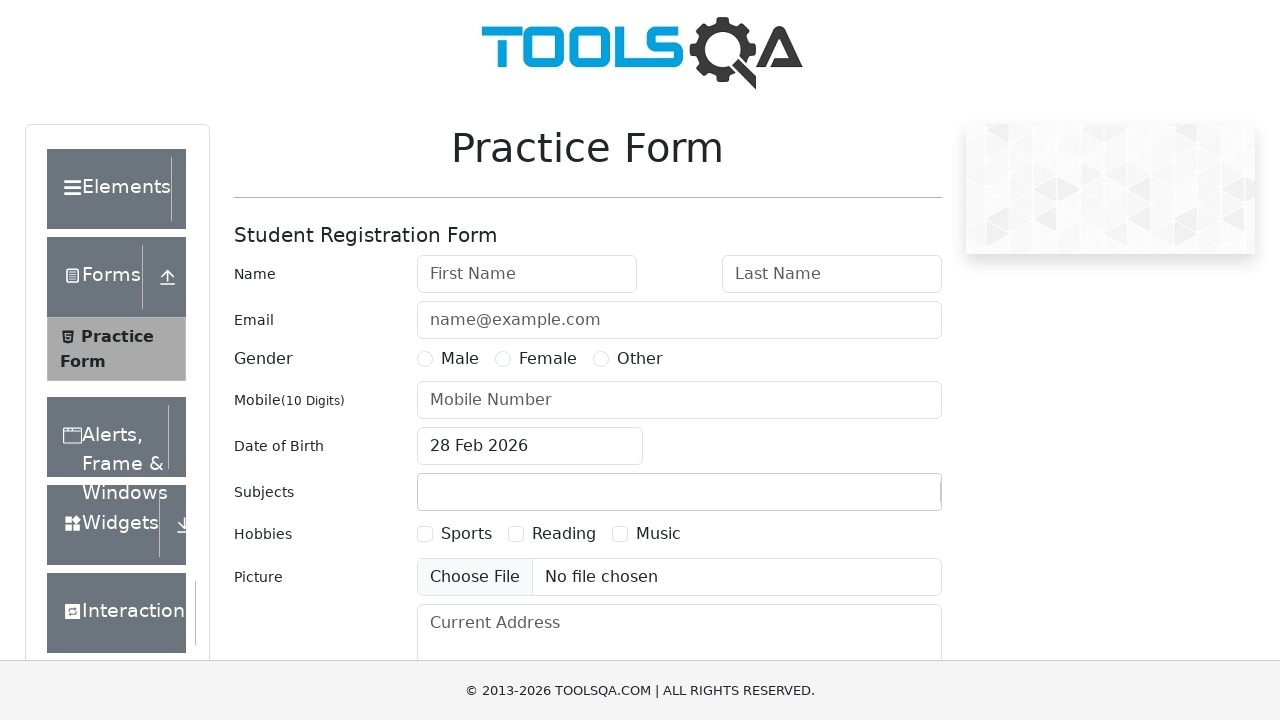

Verified submit button is visible
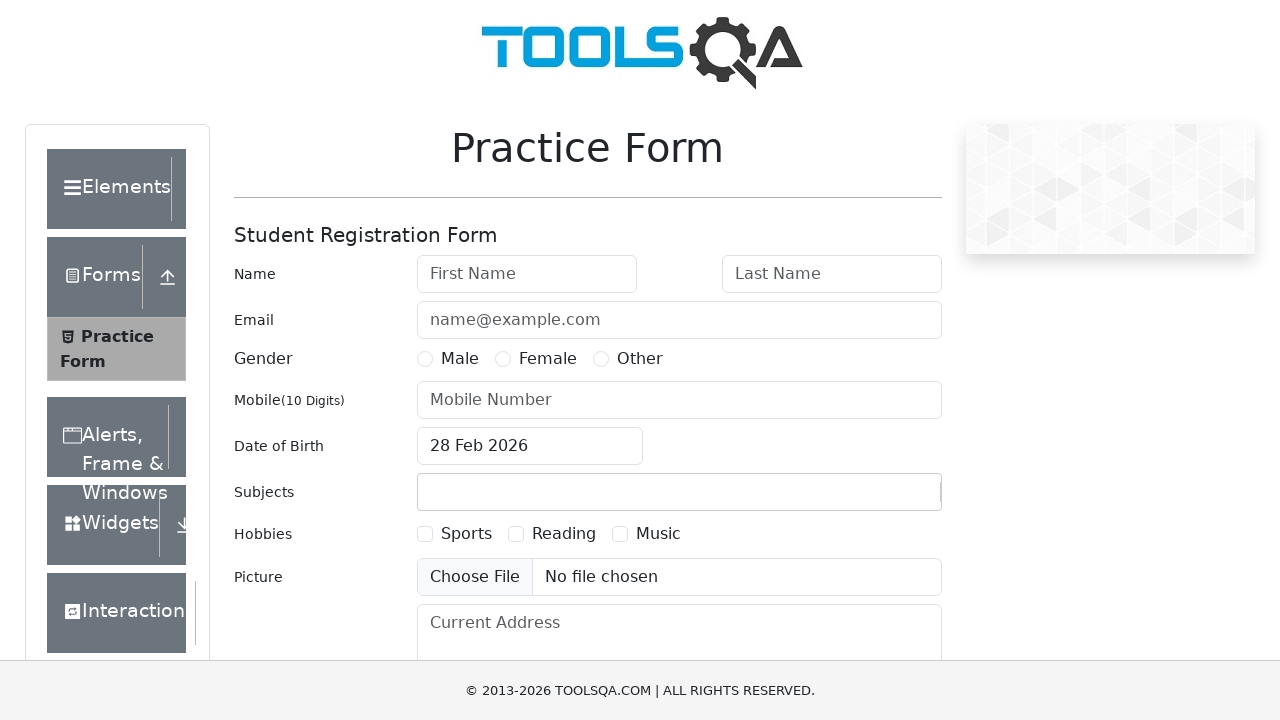

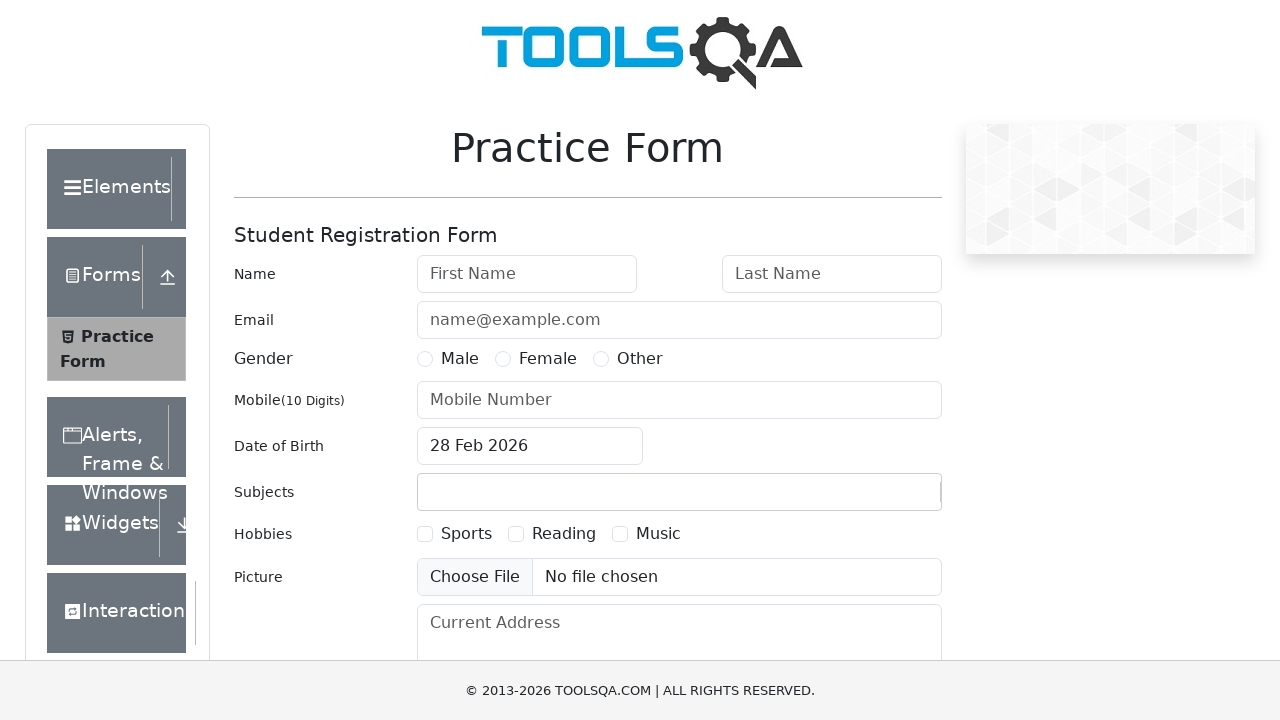